Clicks on the Navigation link and verifies navigation to the navigation example page

Starting URL: https://bonigarcia.dev/selenium-webdriver-java/

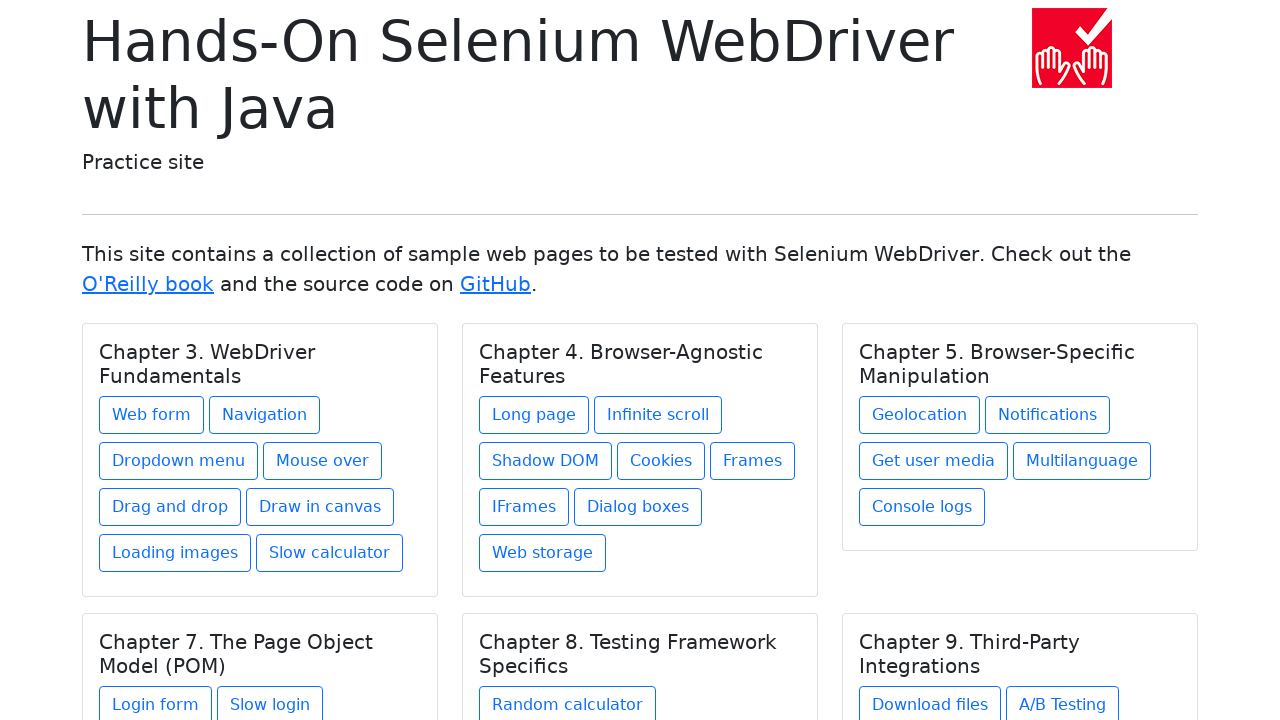

Clicked on Navigation link under Chapter 3 at (264, 415) on xpath=//h5[text() = 'Chapter 3. WebDriver Fundamentals']/../a[contains(@href, 'n
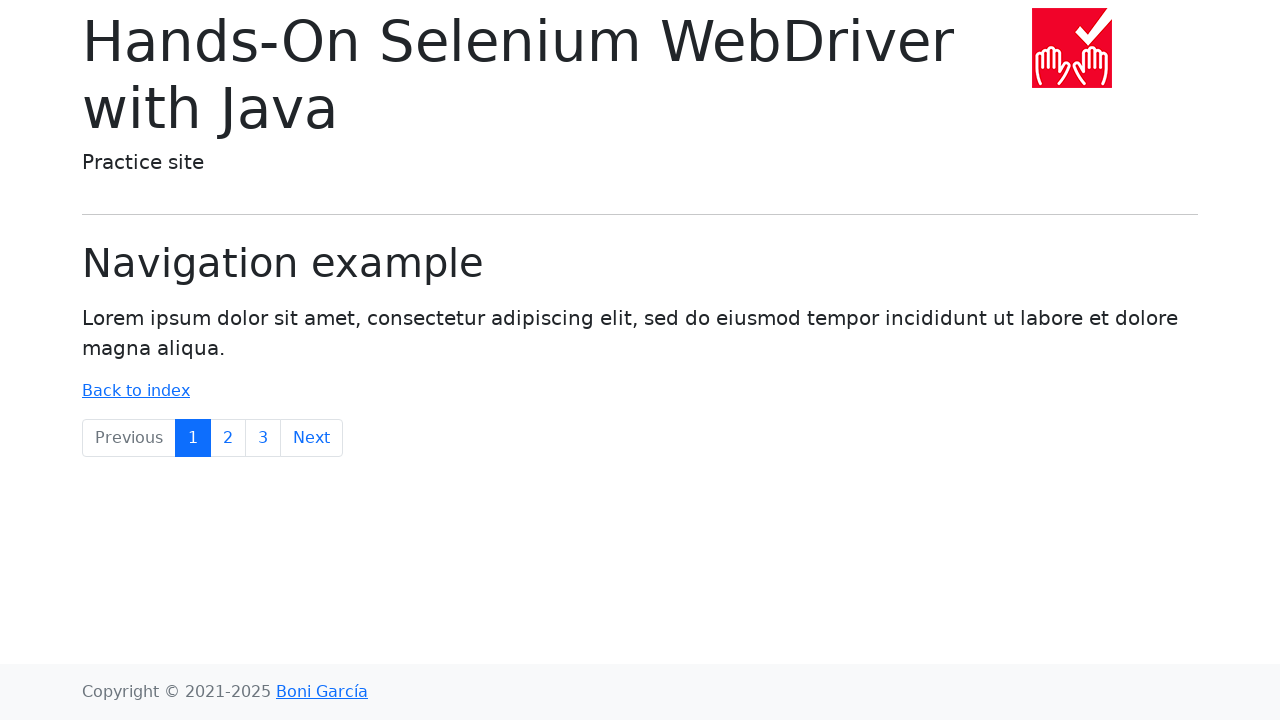

Navigation page loaded with display-6 element visible
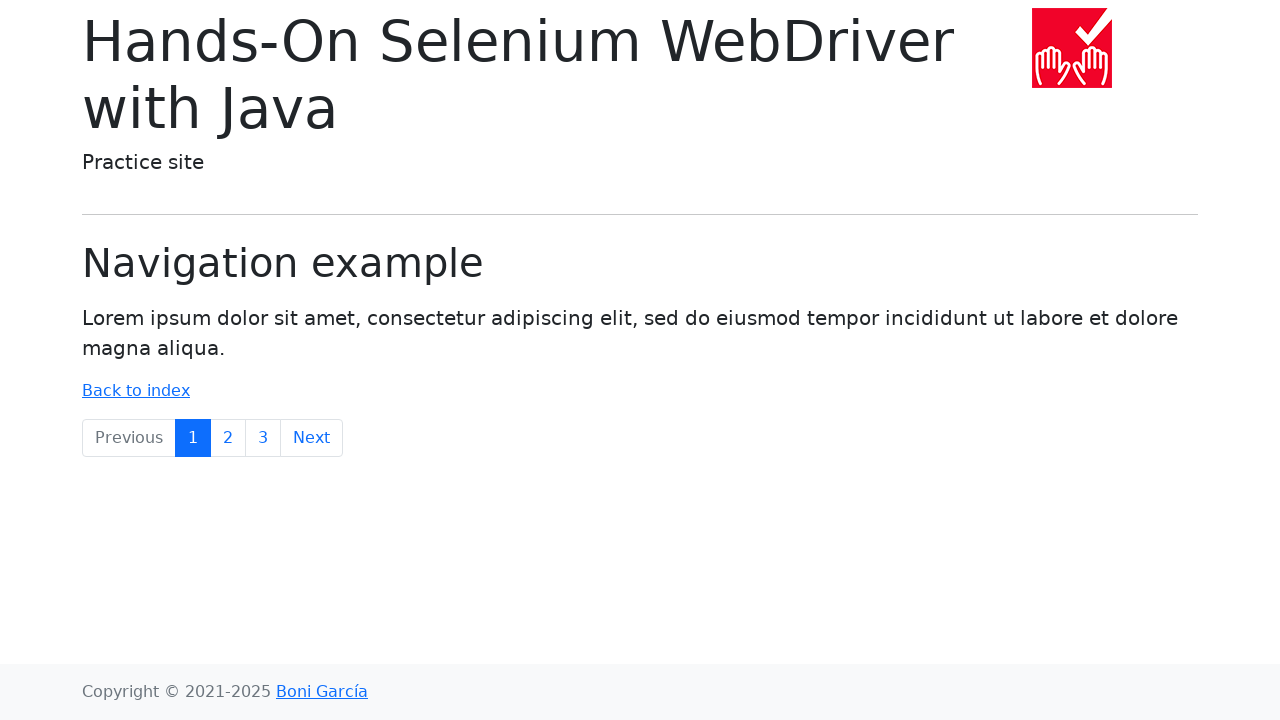

Verified URL is https://bonigarcia.dev/selenium-webdriver-java/navigation1.html
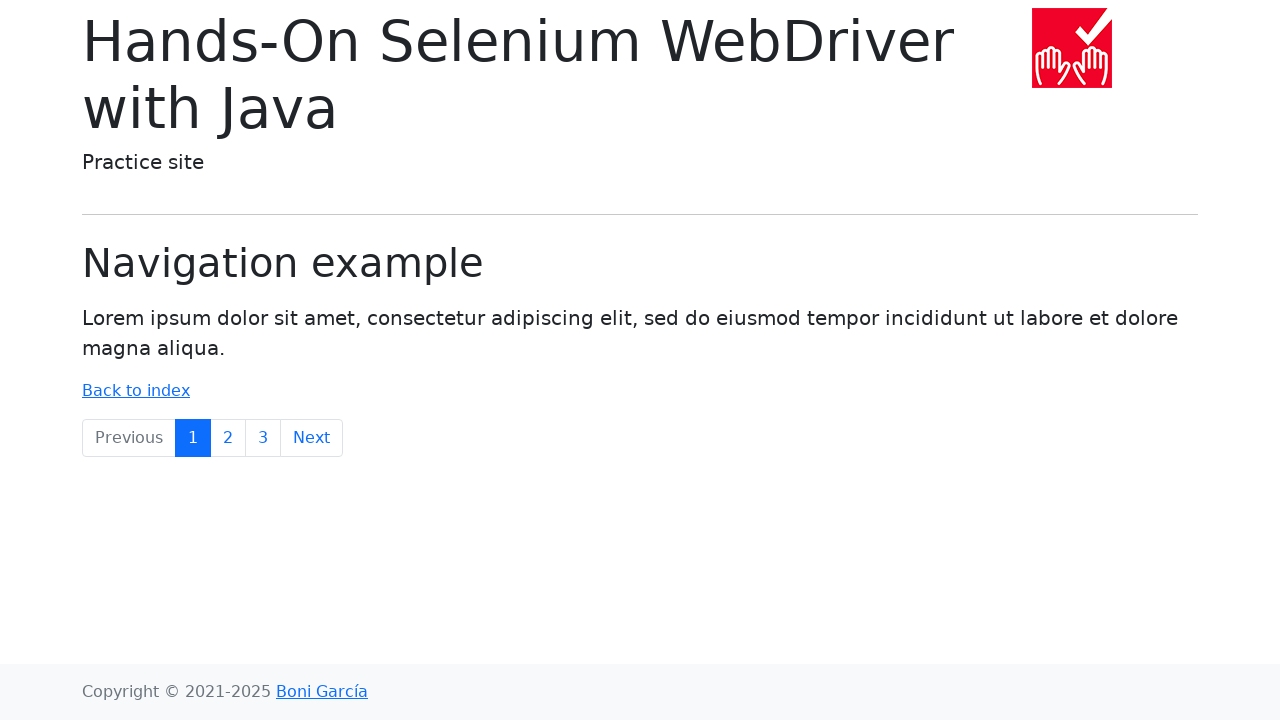

Verified page heading text is 'Navigation example'
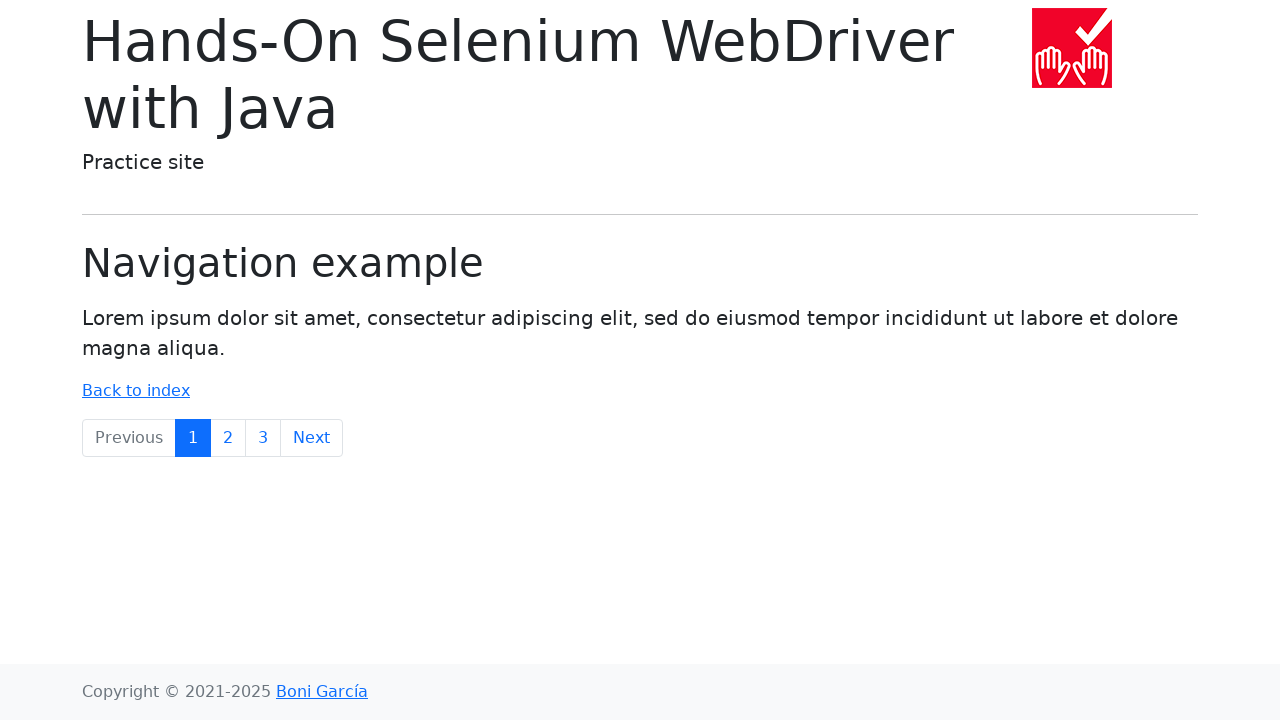

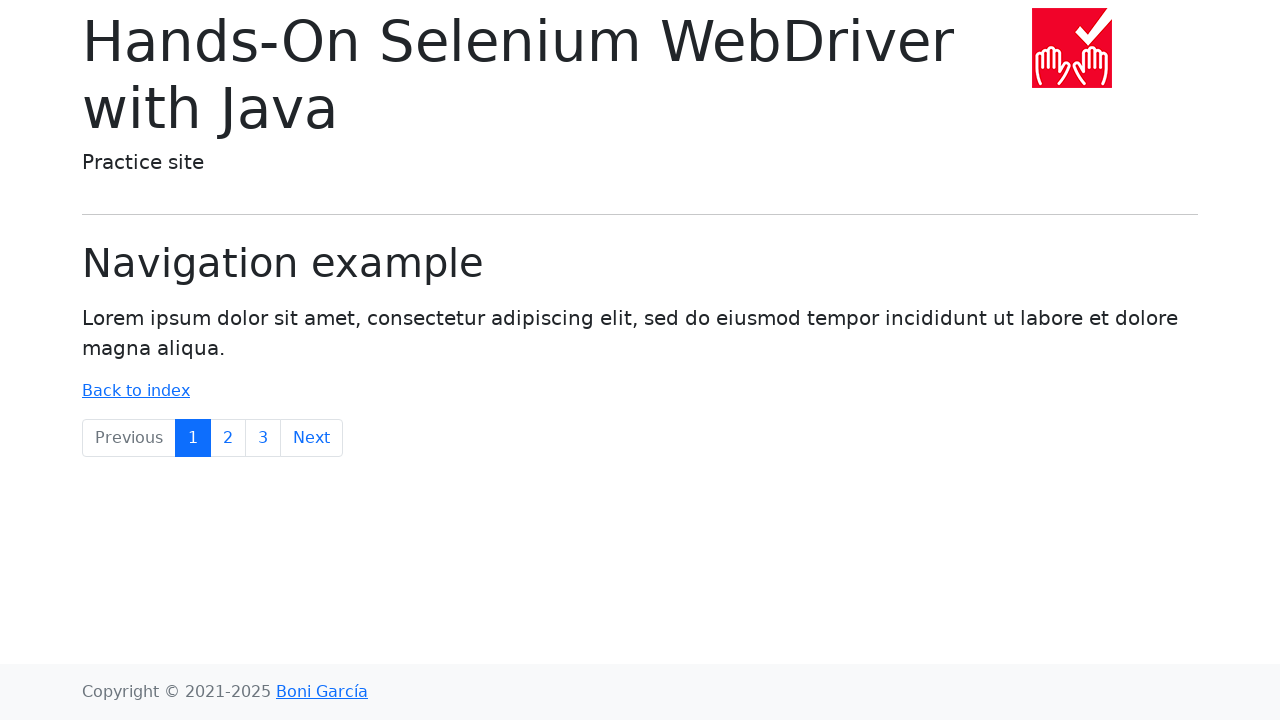